Tests registration form validation by submitting an empty form and verifying that all required field error messages are displayed correctly

Starting URL: https://alada.vn/tai-khoan/dang-ky.html

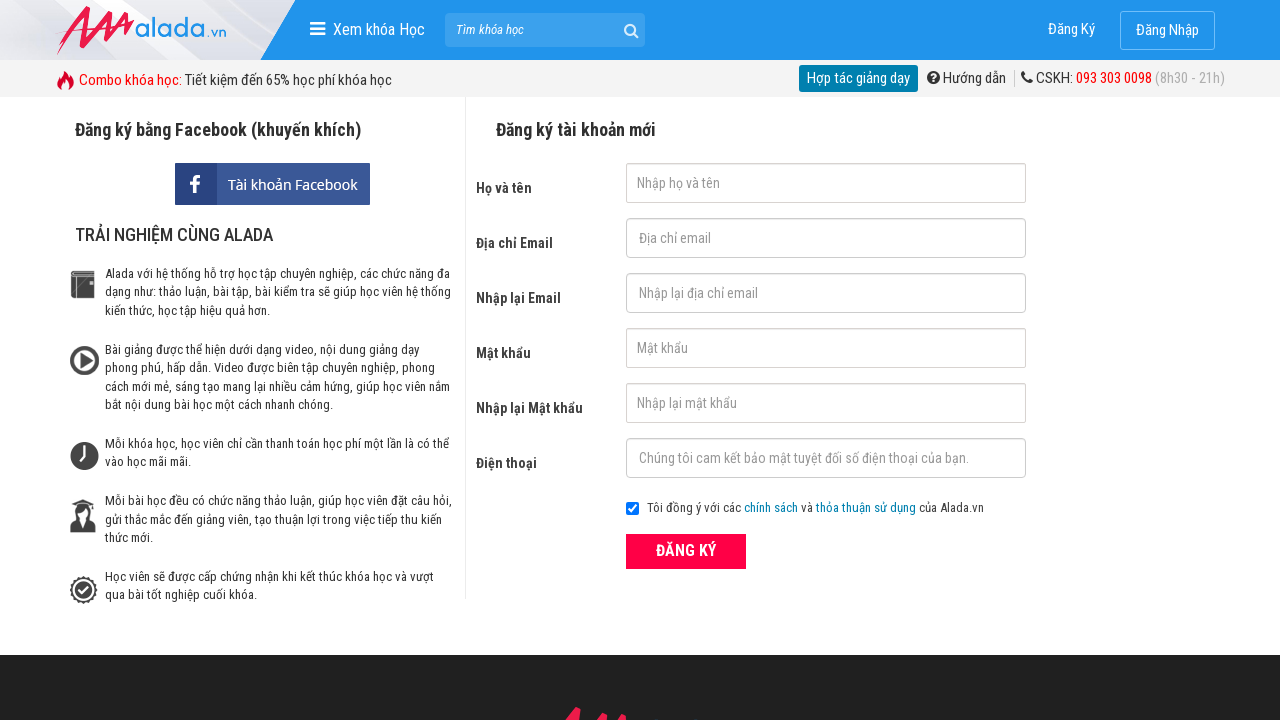

Submit button is ready and visible
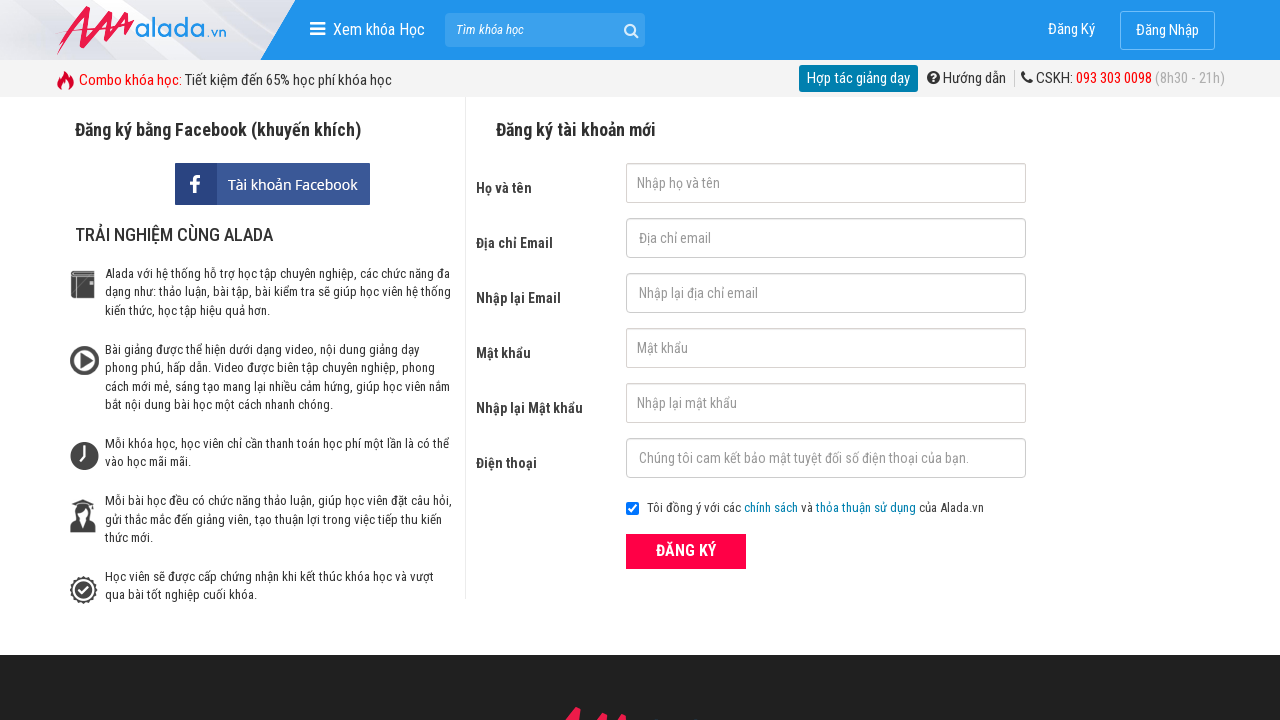

Clicked submit button to submit empty registration form at (686, 551) on button[type='submit']
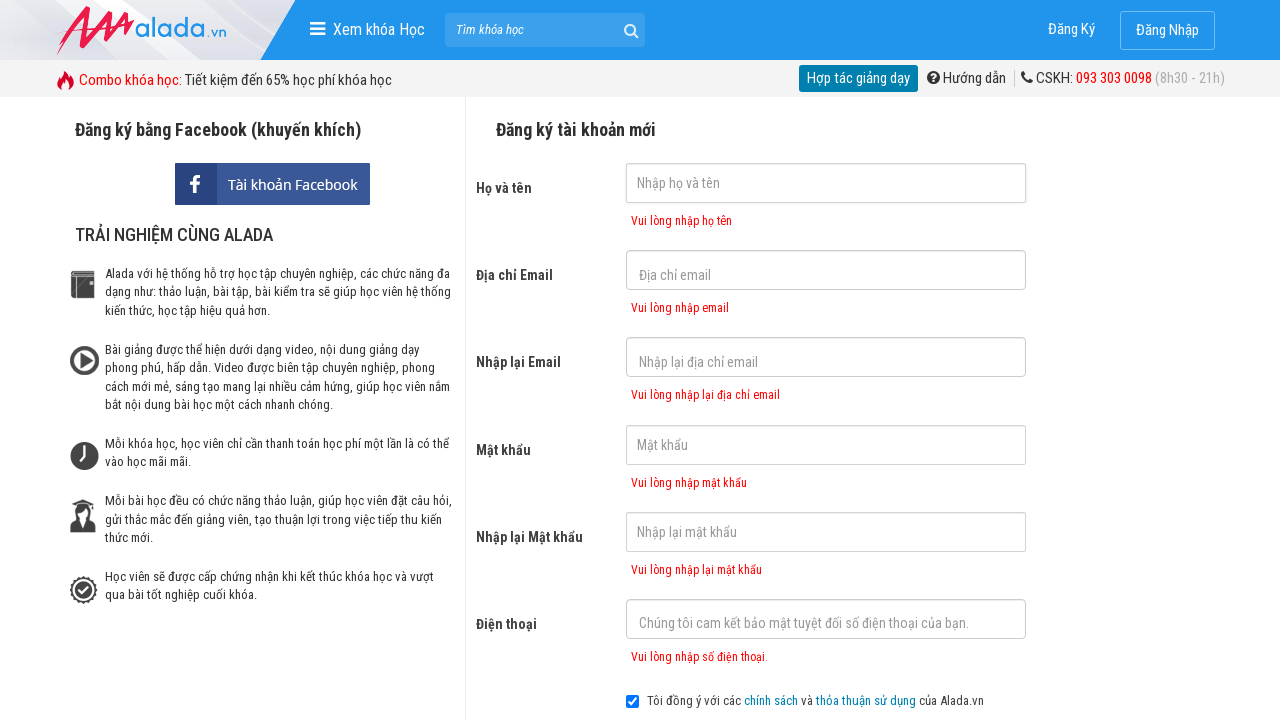

First name error message appeared
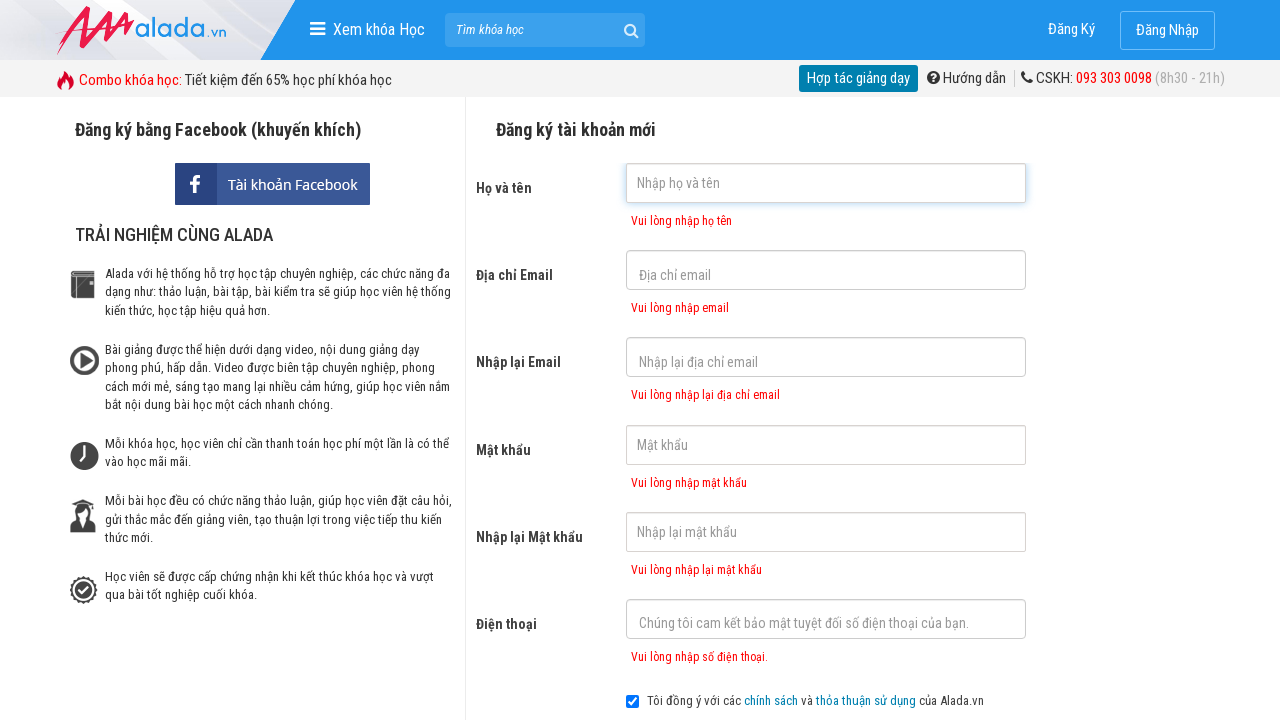

Email error message appeared
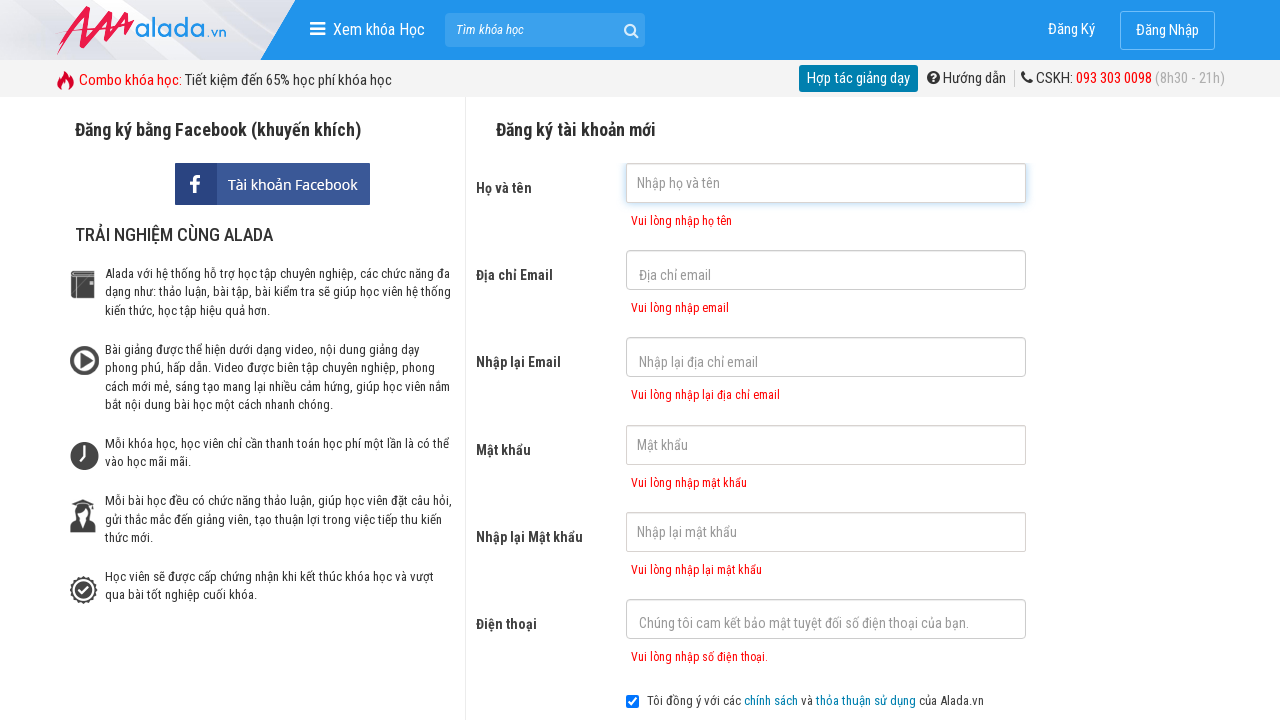

Confirm email error message appeared
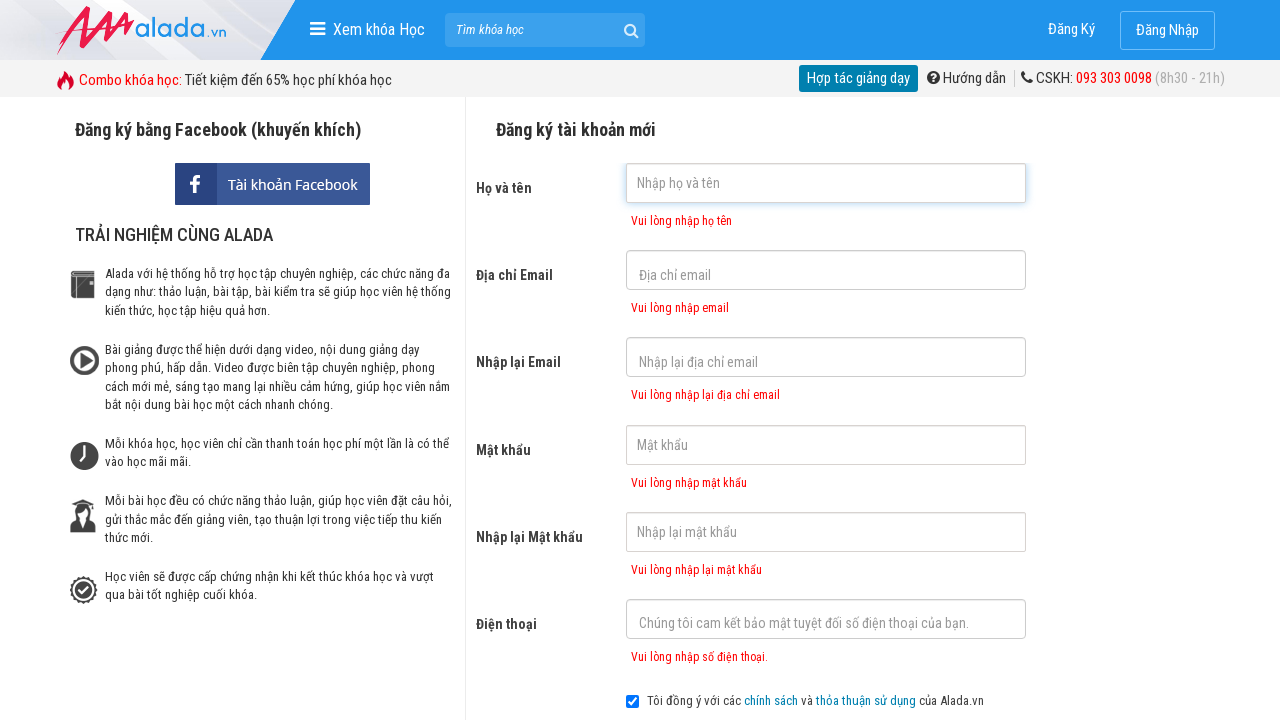

Password error message appeared
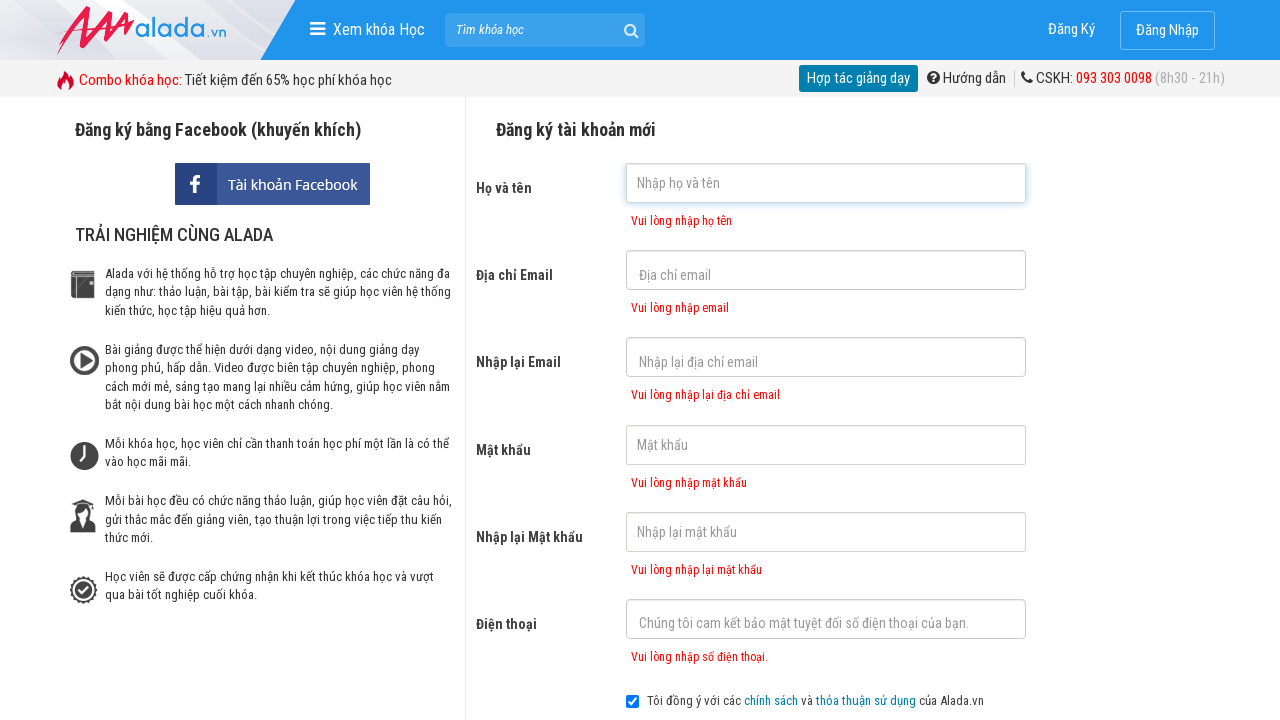

Confirm password error message appeared
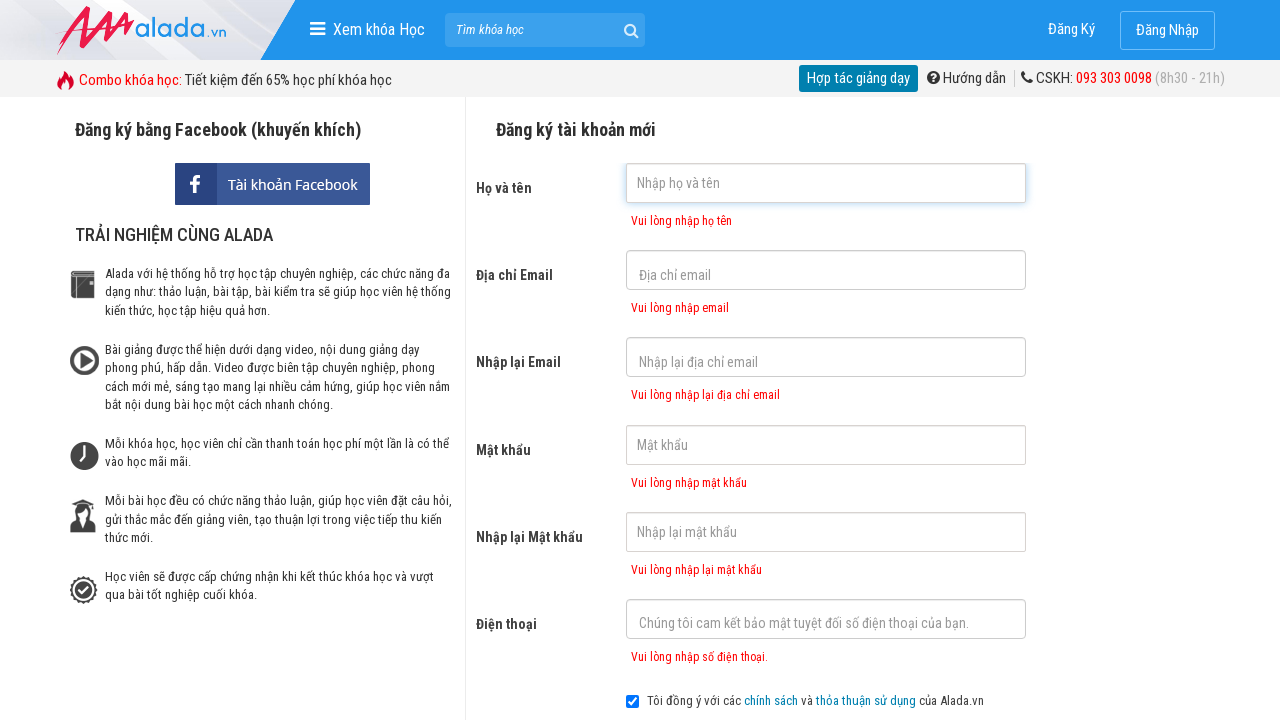

Phone error message appeared
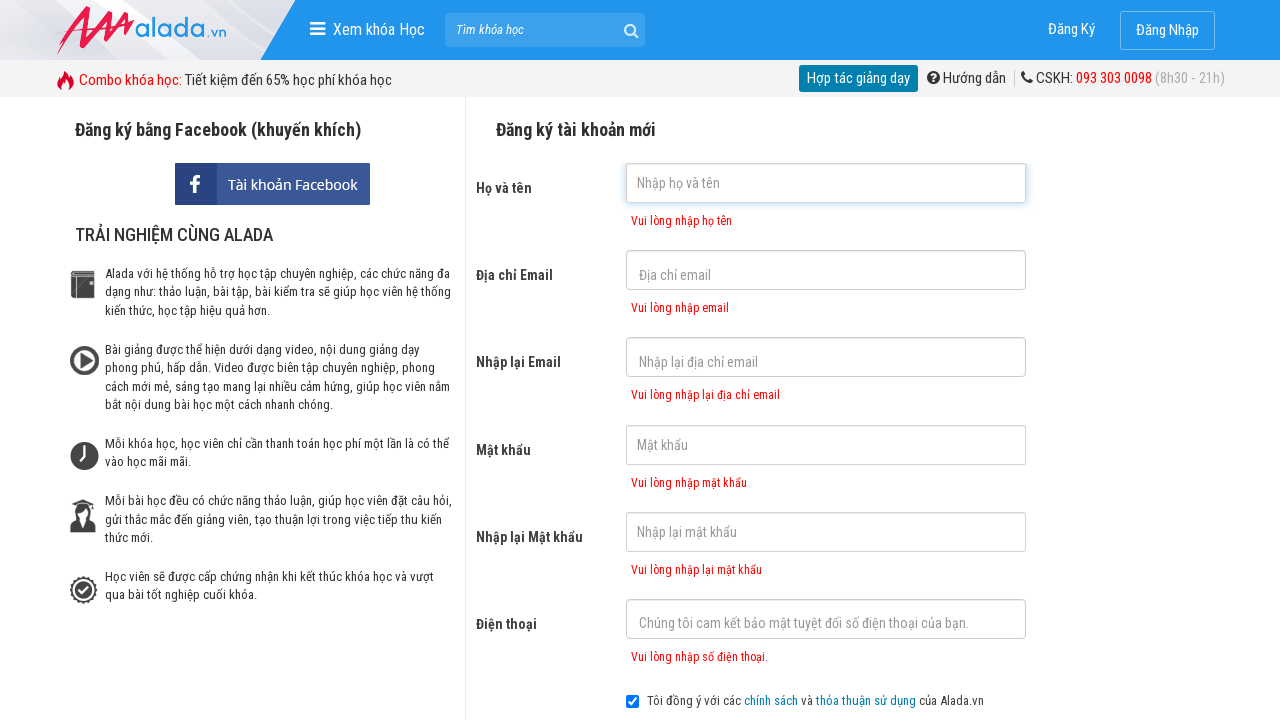

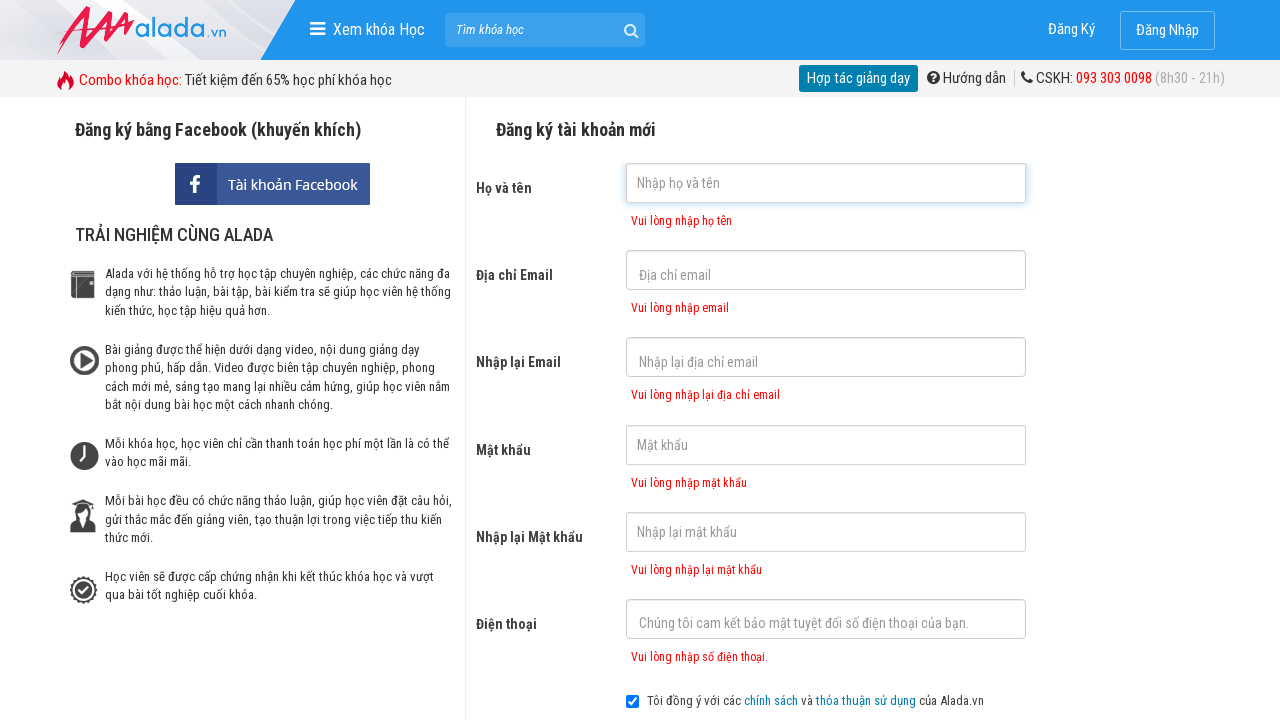